Tests login form validation with empty credentials by typing and clearing username and password fields, then verifying the "Username is required" error message appears

Starting URL: https://www.saucedemo.com/

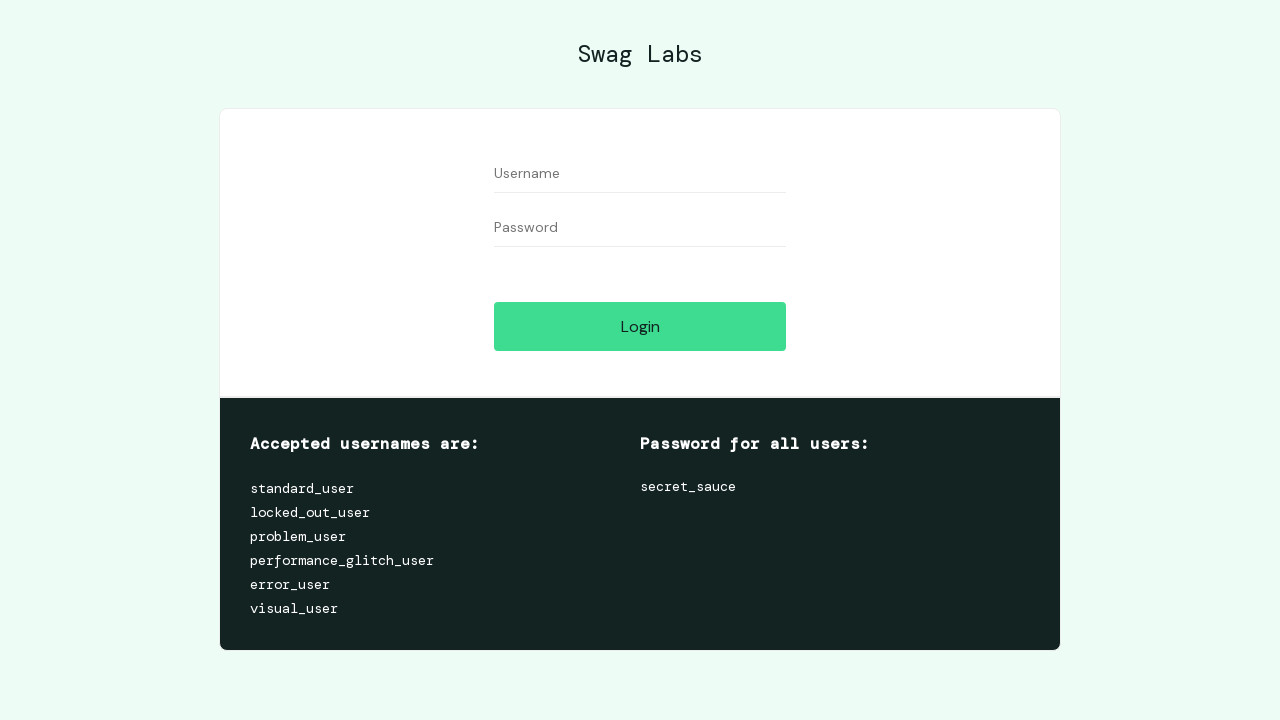

Navigated to Sauce Demo login page
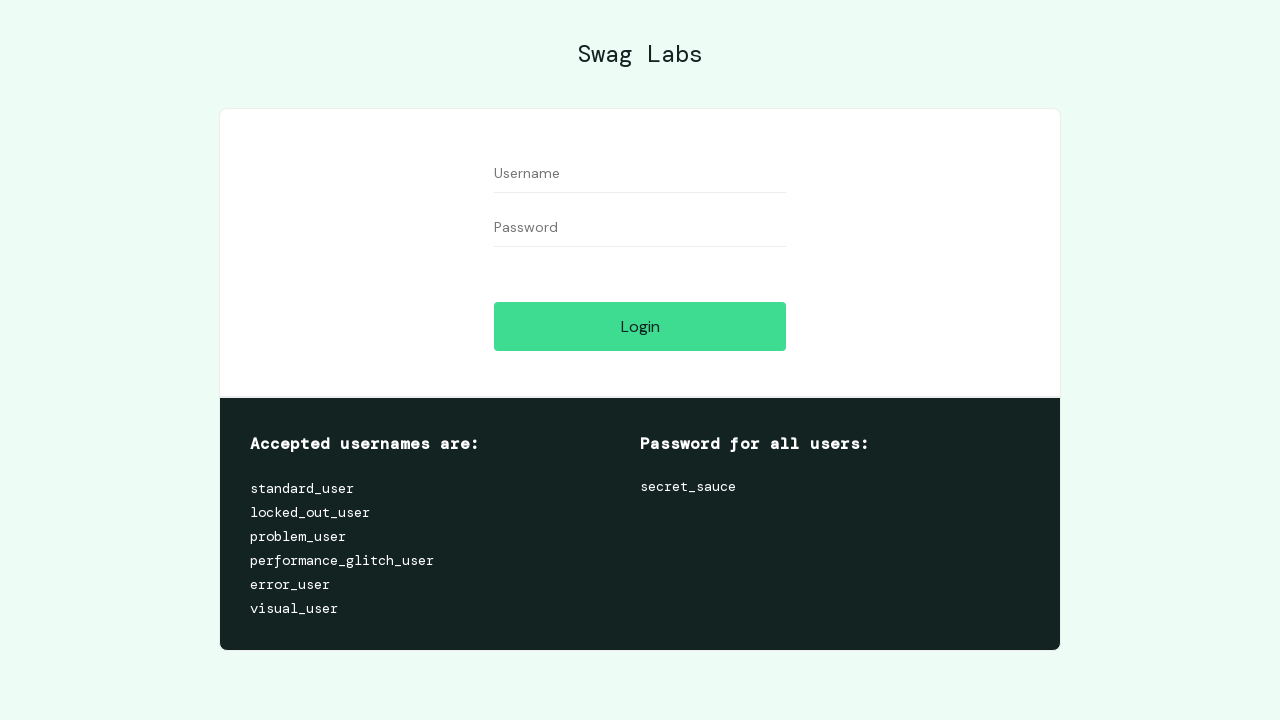

Typed 'someuser' into the username field on input[data-test='username']
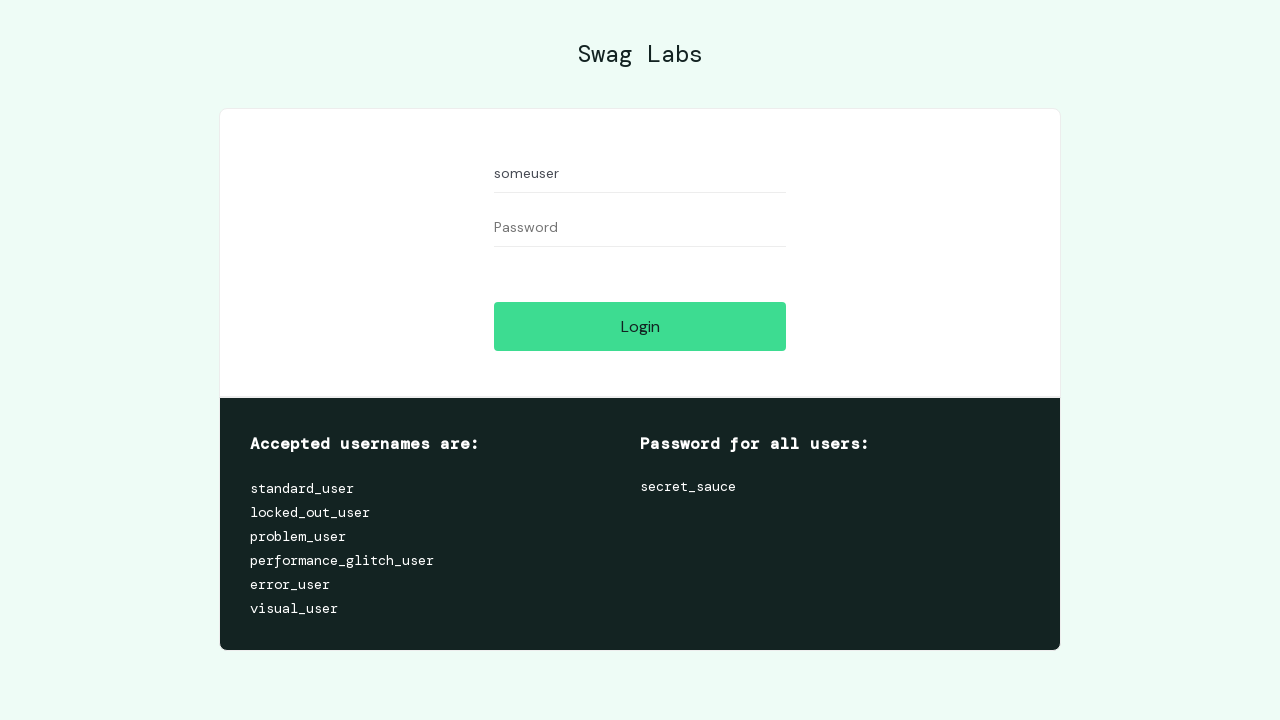

Typed 'somepassword' into the password field on input[data-test='password']
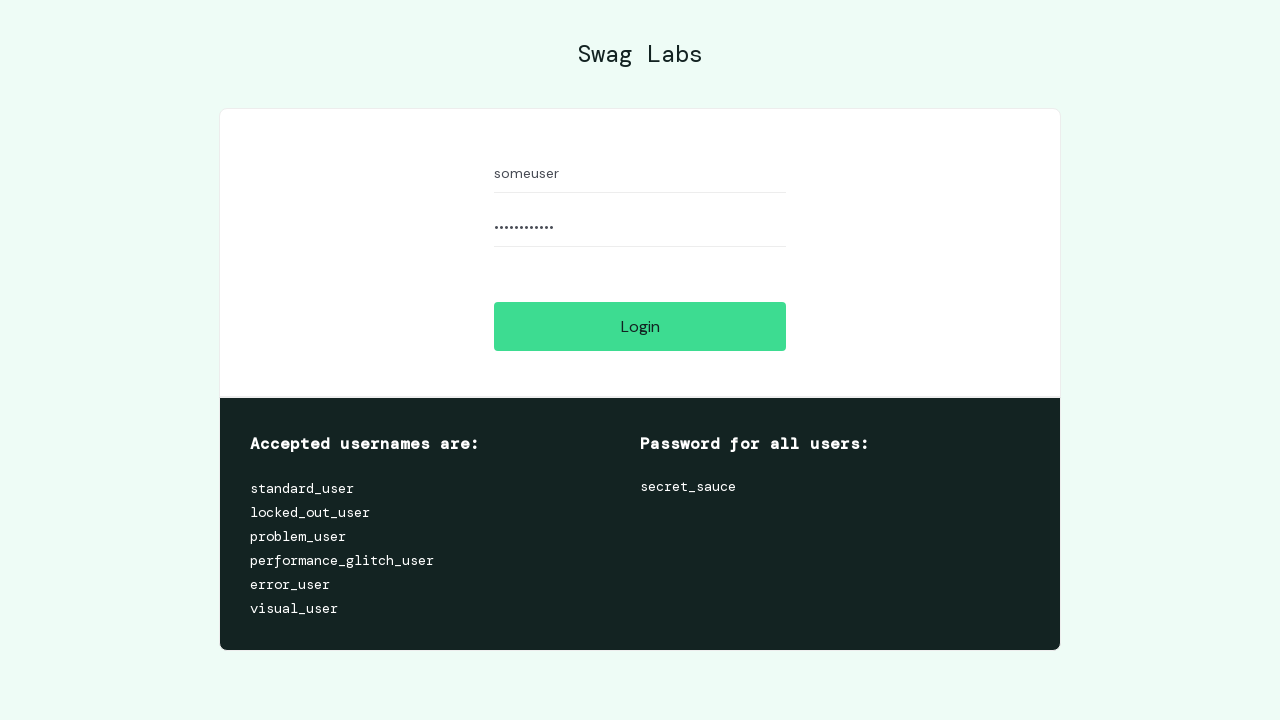

Cleared the username field on input[data-test='username']
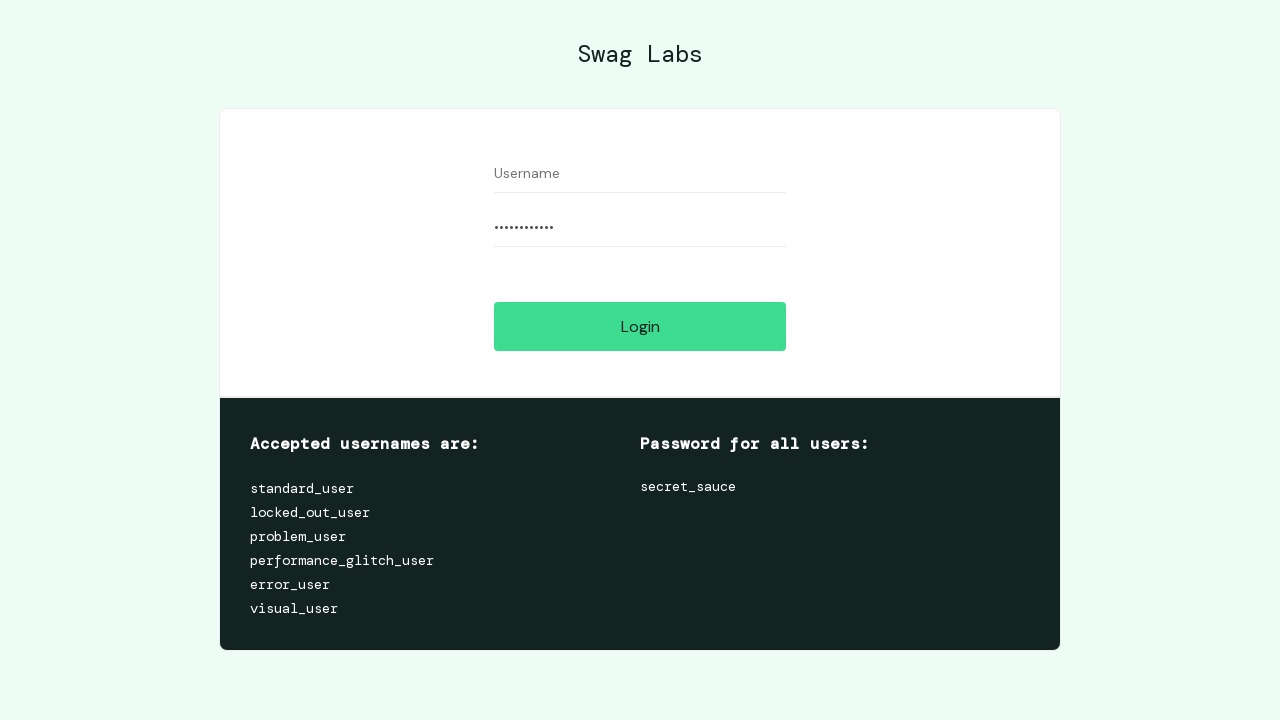

Cleared the password field on input[data-test='password']
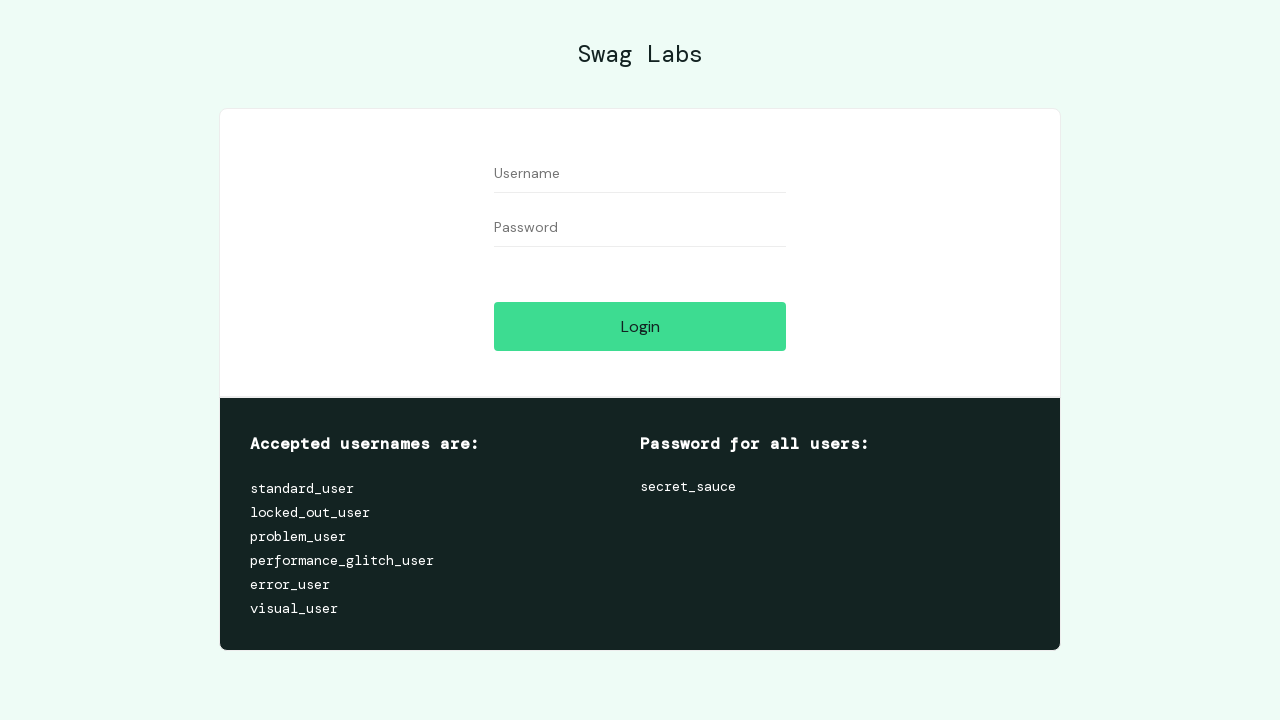

Clicked the Login button with empty credentials at (640, 326) on input[data-test='login-button']
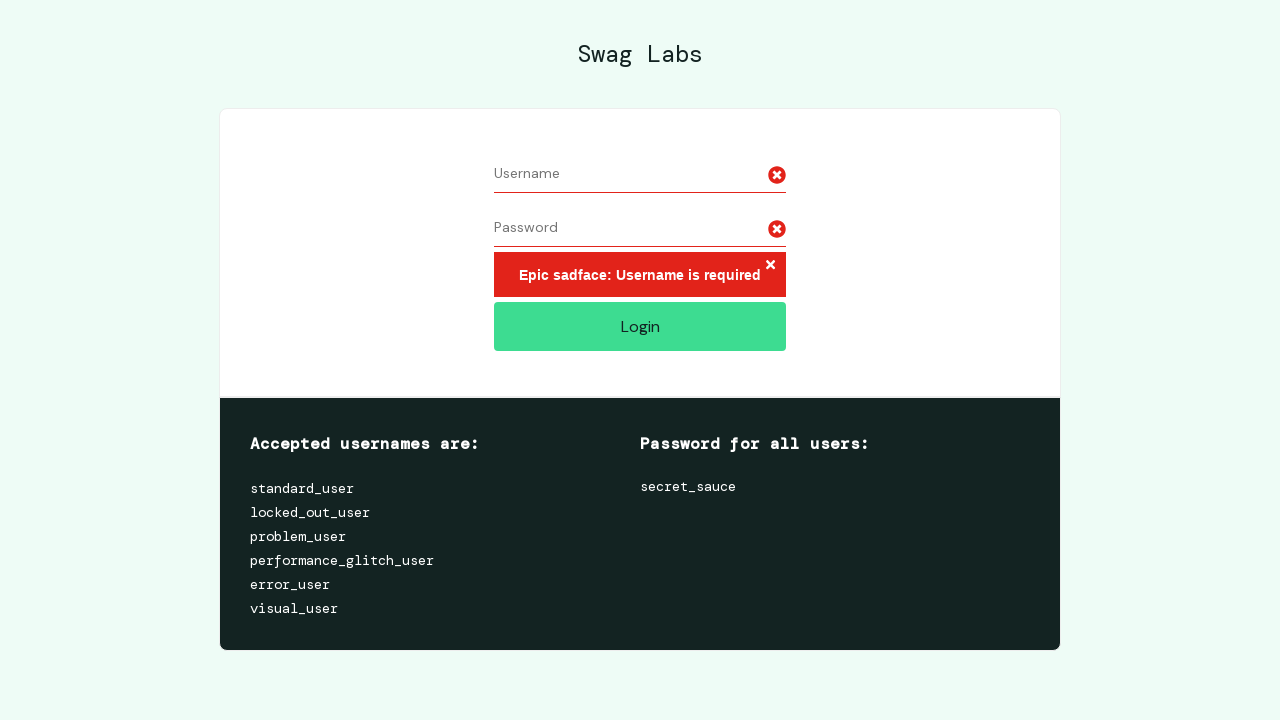

Verified 'Username is required' error message appeared
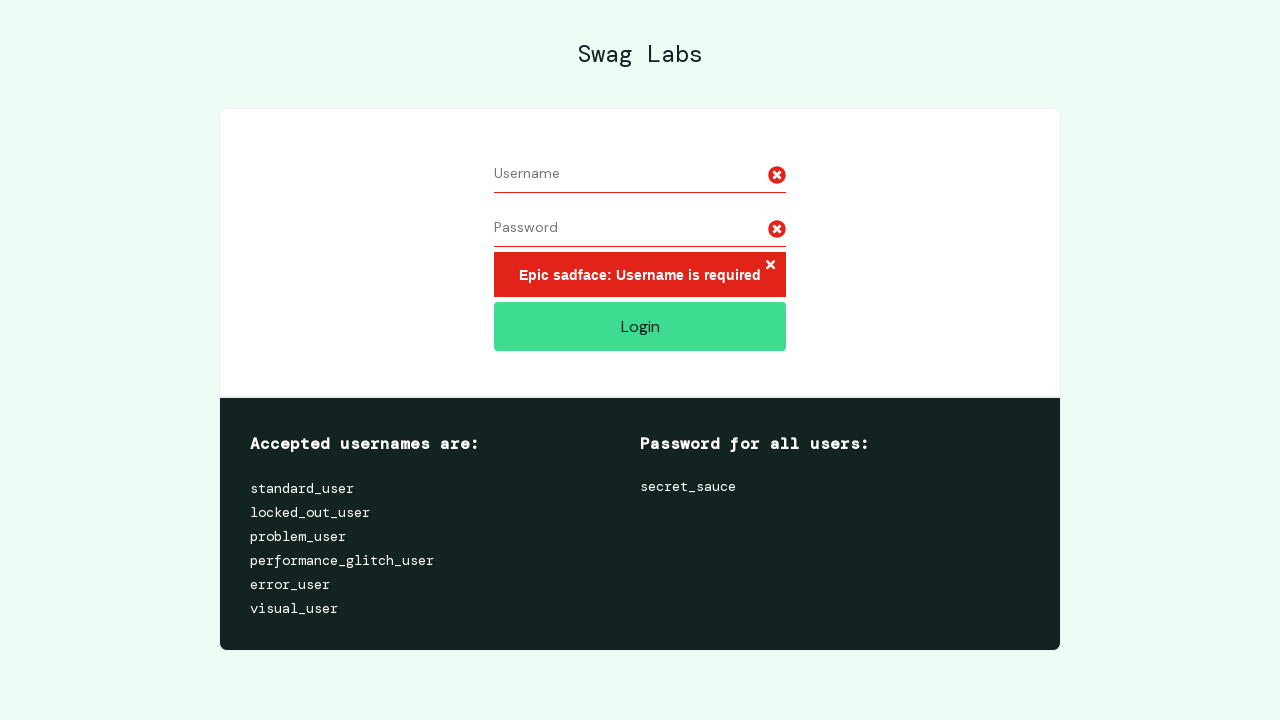

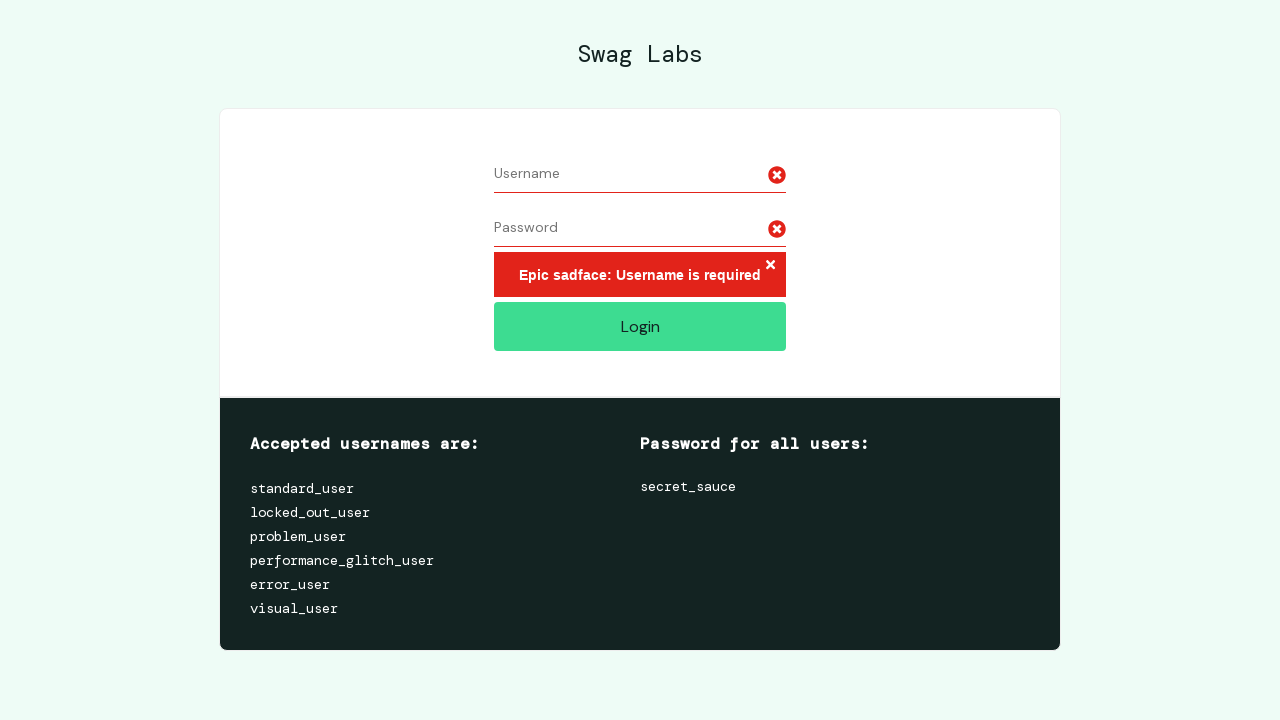